Verifies that the page title of the quote form page equals "Get a Quote"

Starting URL: https://skryabin.com/market/quote.html

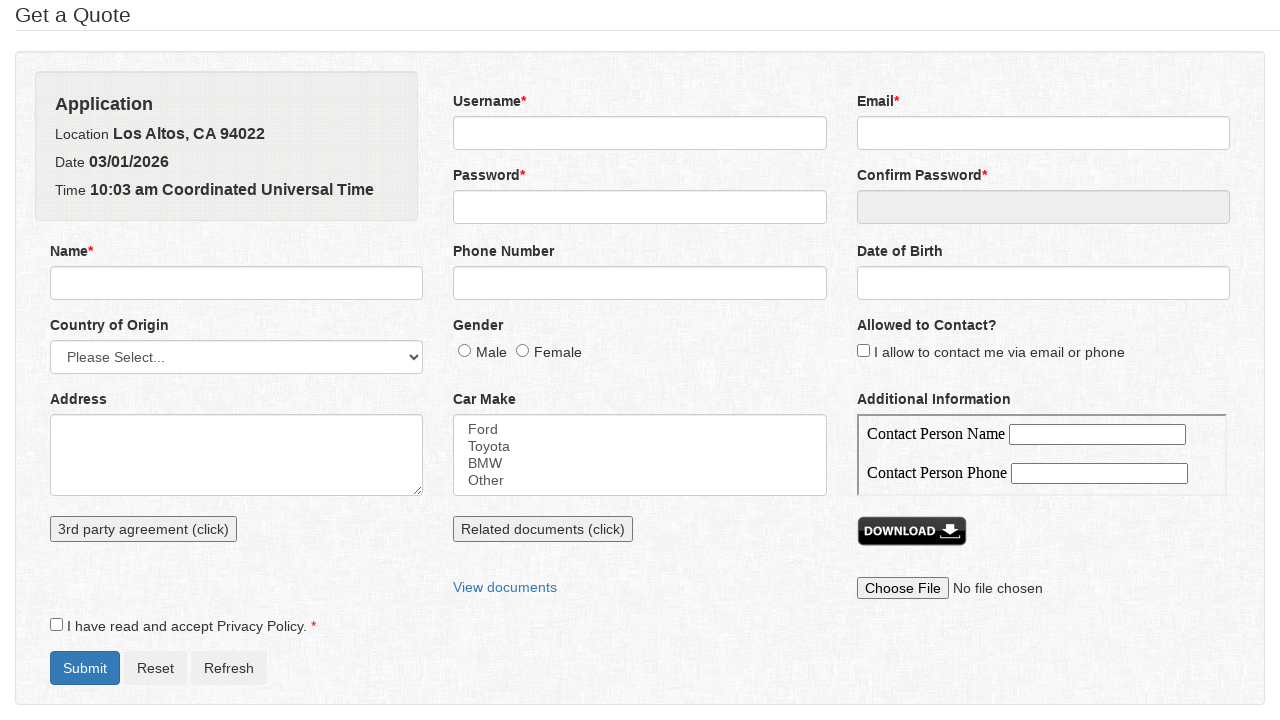

Navigated to quote form page at https://skryabin.com/market/quote.html
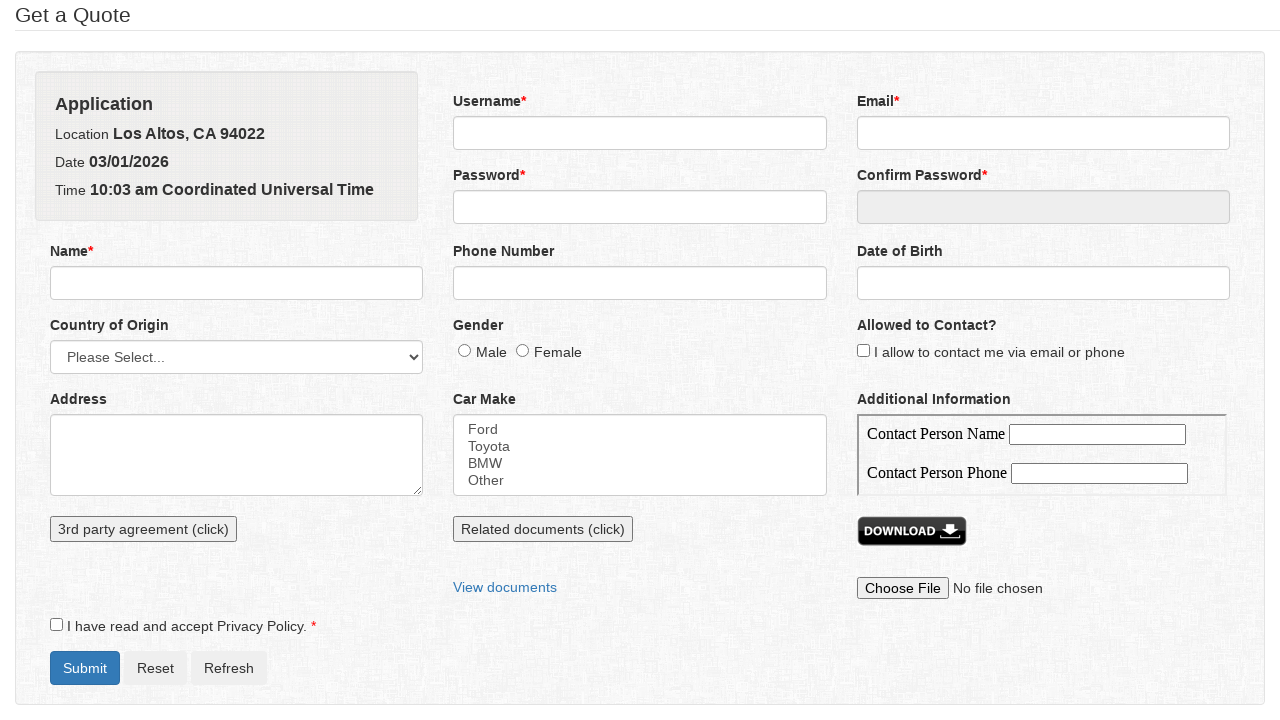

Verified page title equals 'Get a Quote'
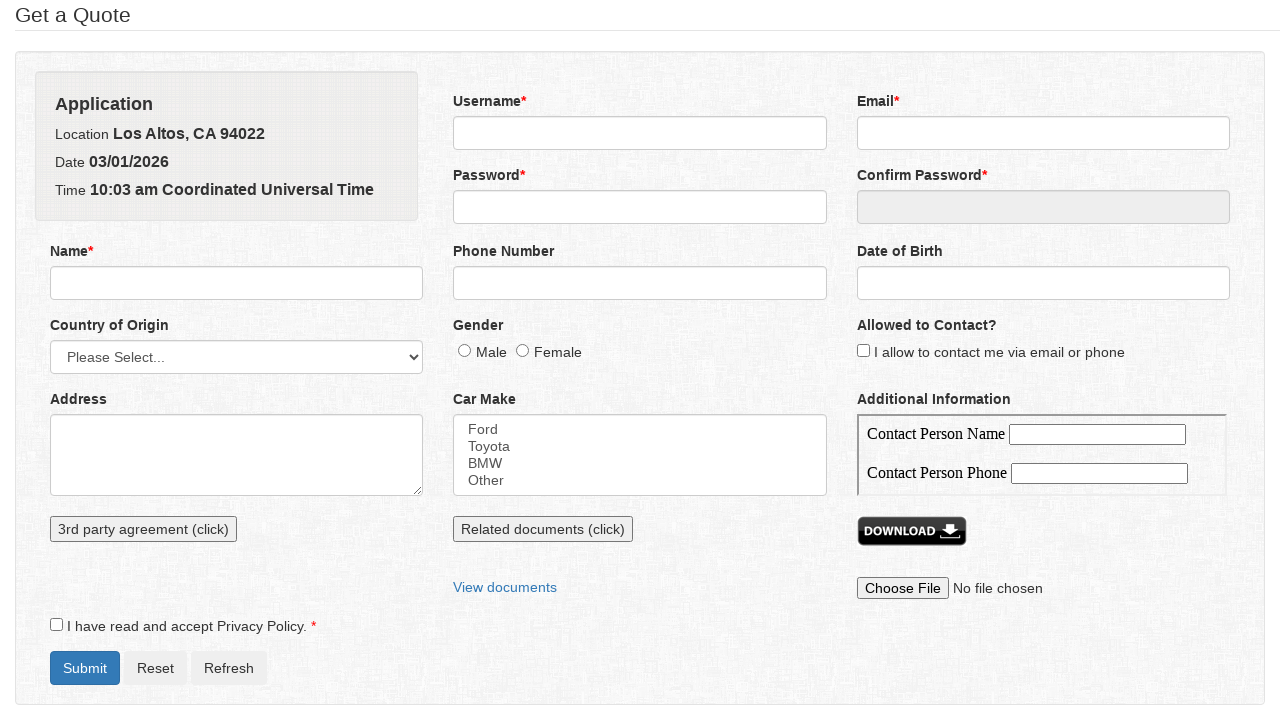

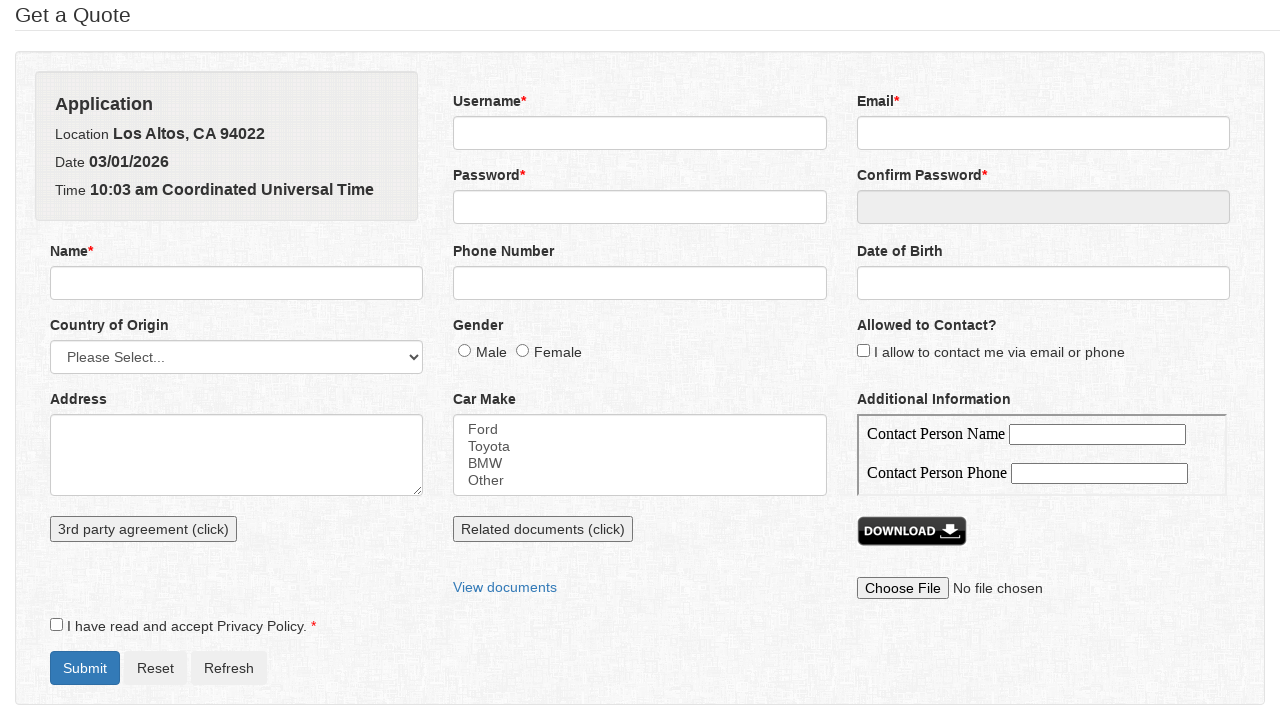